Tests adding a member without specifying group size, verifying that an alert prompts the user to enter the group size

Starting URL: https://testing-replica-b9141.firebaseapp.com

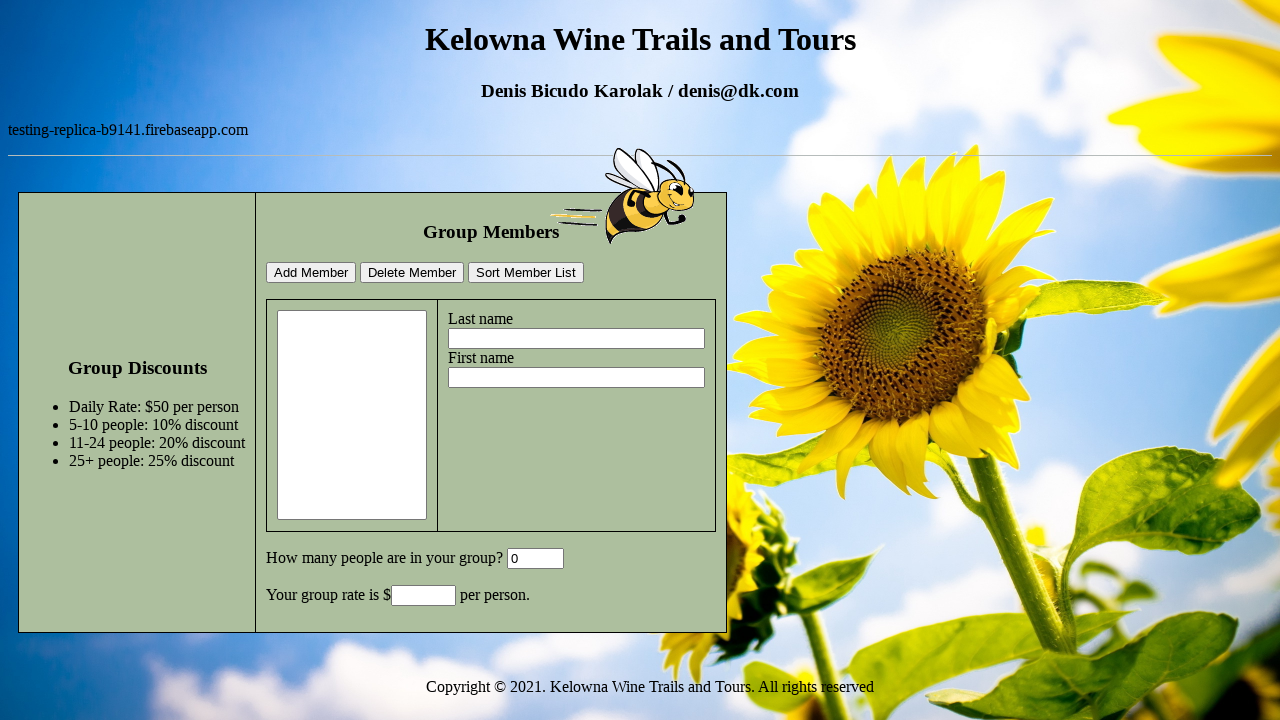

Filled in last name field with 'Due' on #lastname
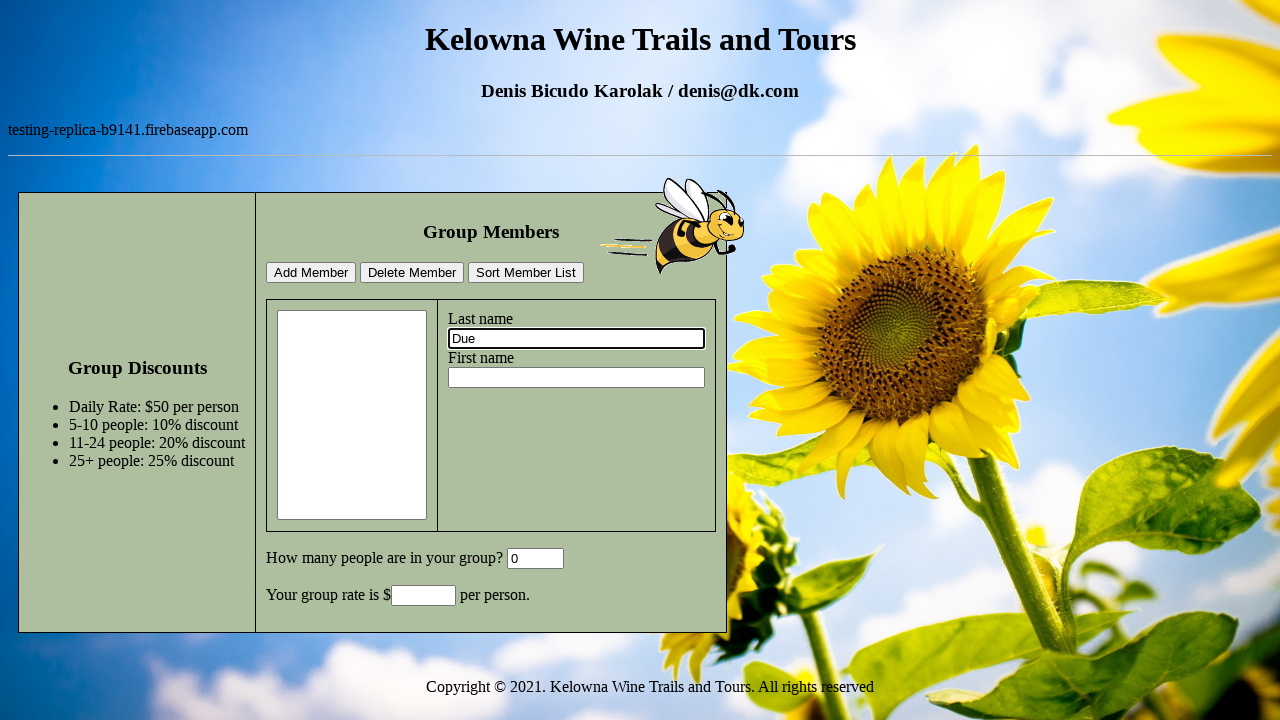

Filled in first name field with 'John' on #firstname
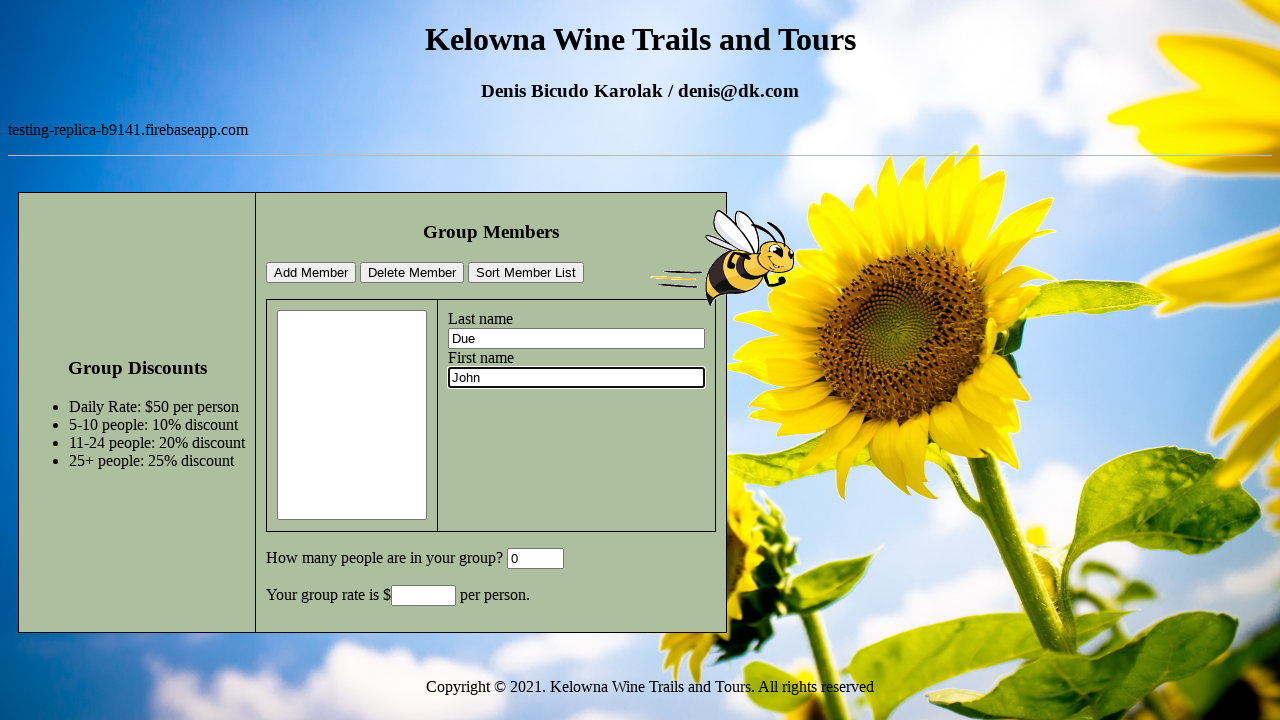

Clicked add member button without entering group size at (311, 273) on #addMemberBtn
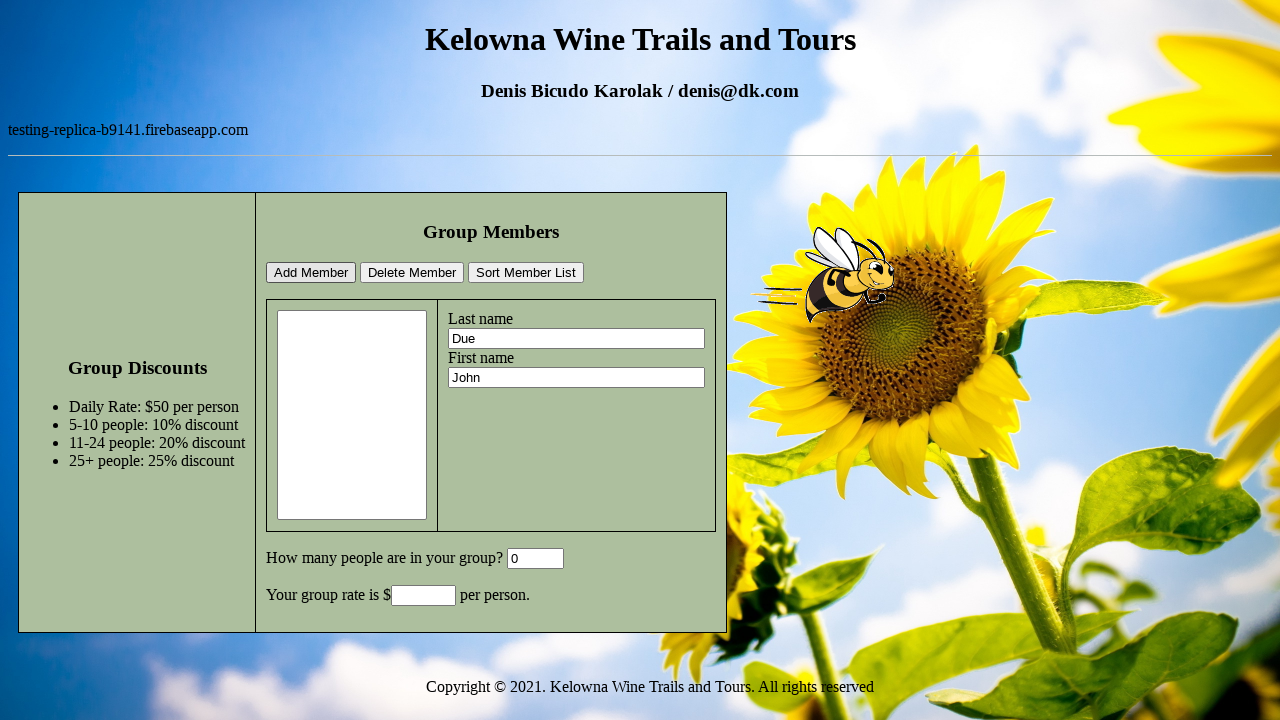

Set up alert dialog handler to accept alerts
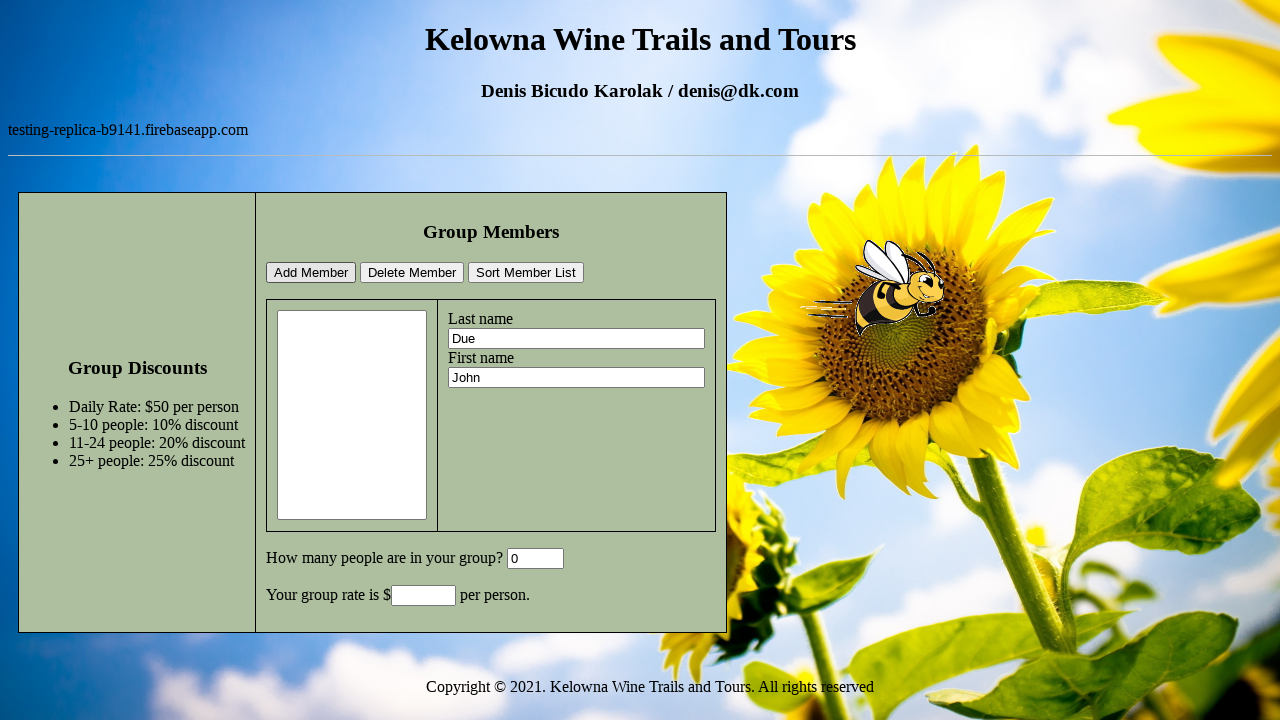

Alert dialog was handled and brief wait completed
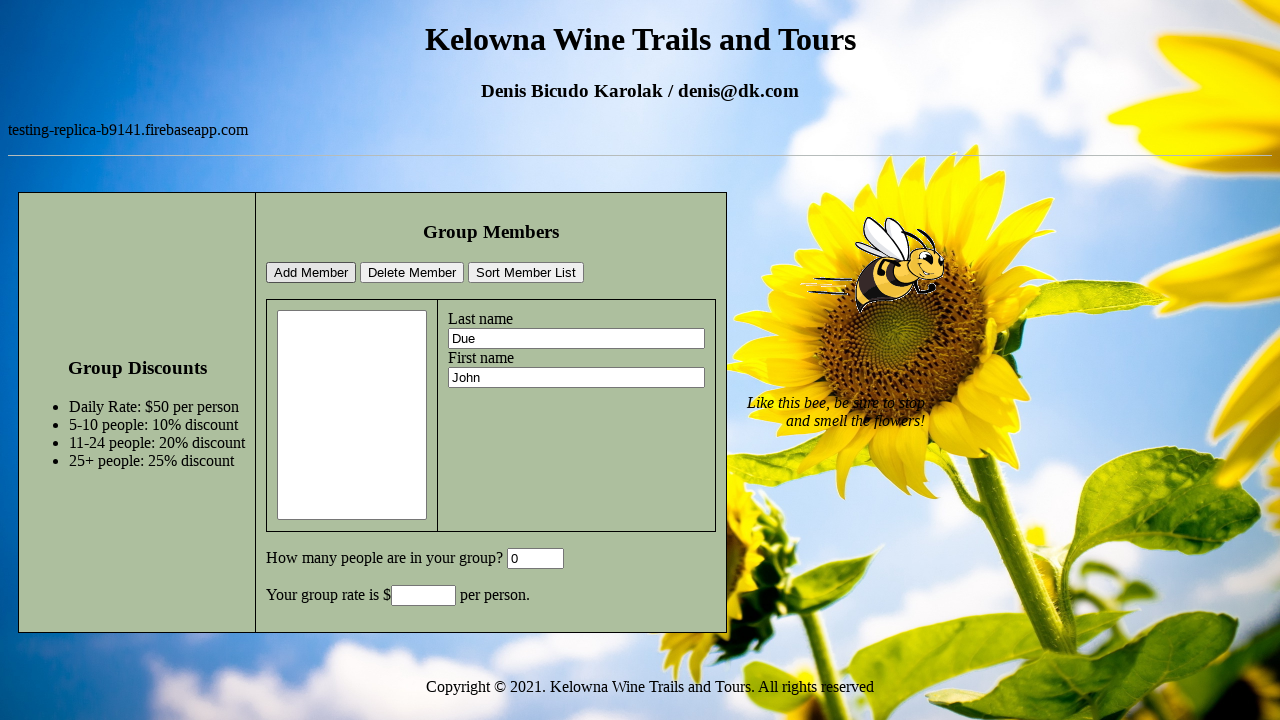

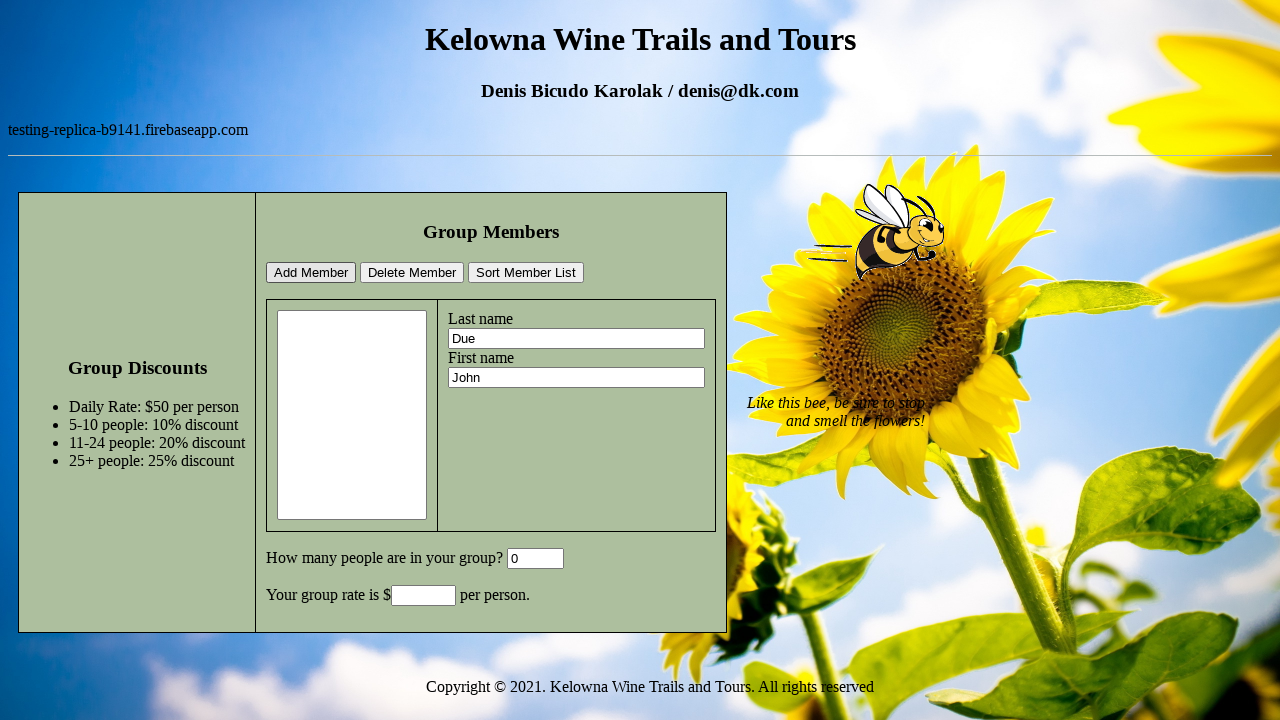